Tests slider functionality by moving the slider handle to the right using arrow key and verifying the value changes to 1

Starting URL: https://seleniumui.moderntester.pl/slider.php

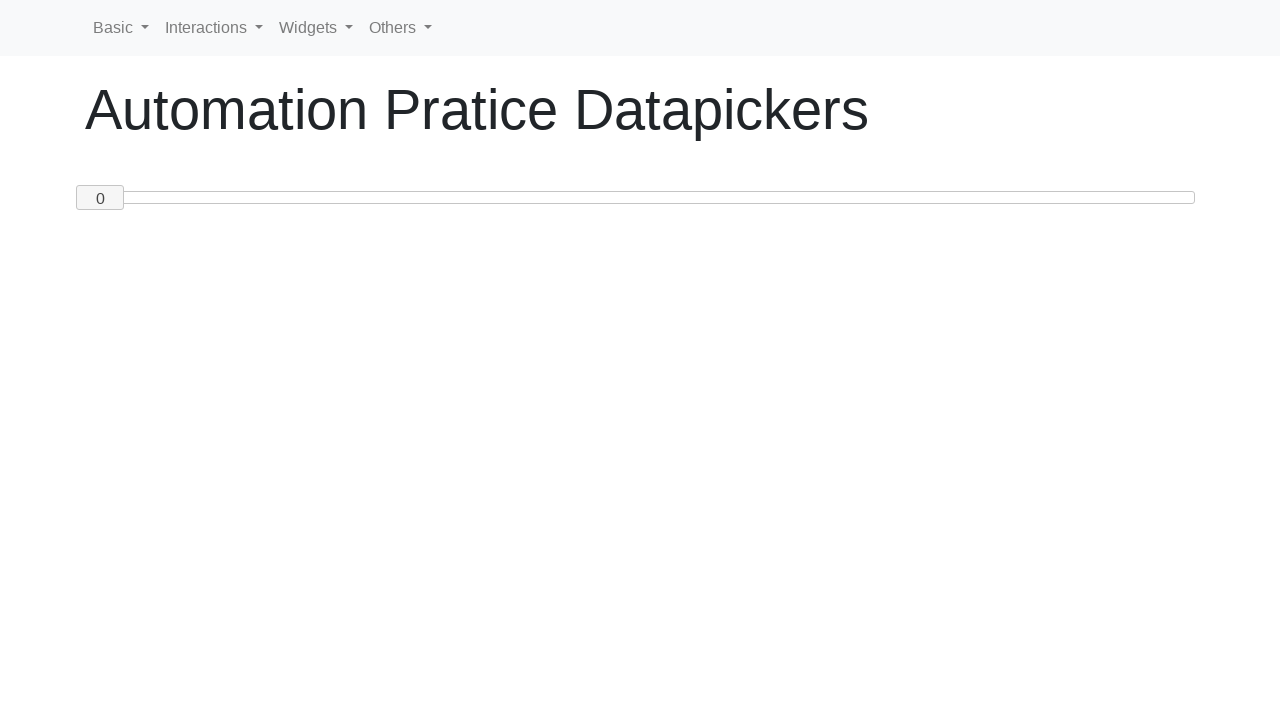

Clicked on slider handle to focus it at (100, 198) on #custom-handle
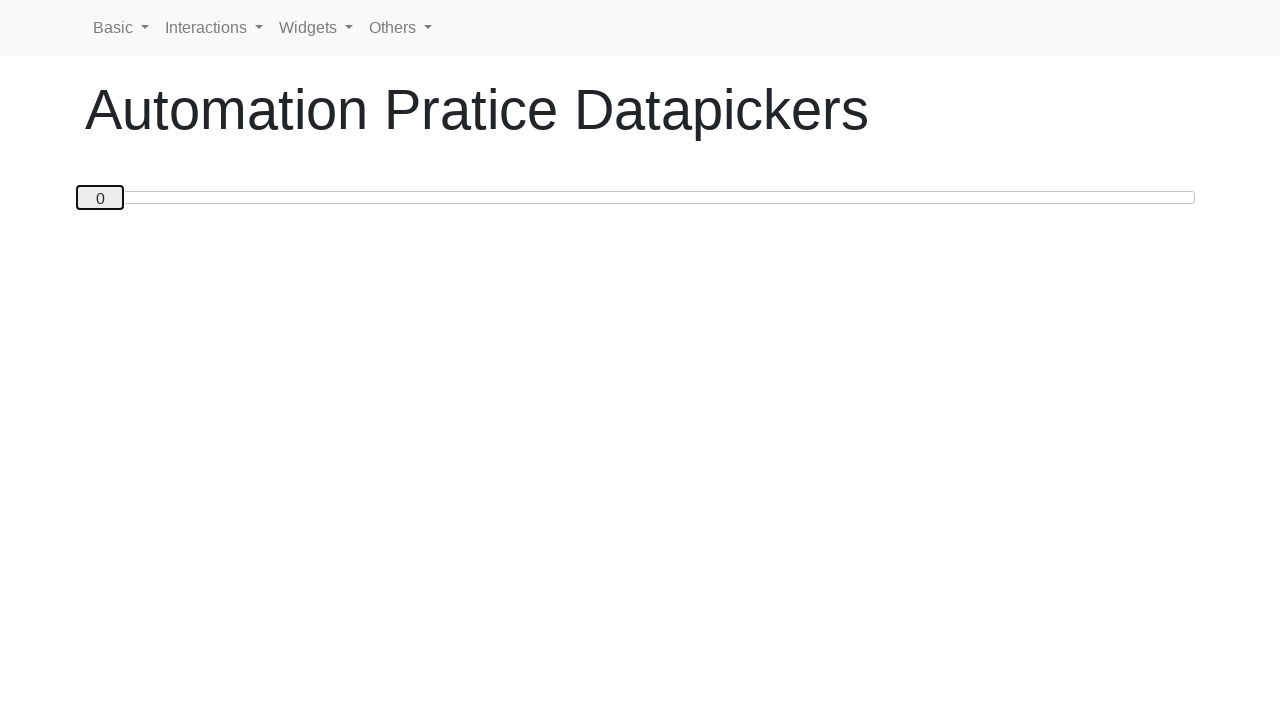

Pressed ArrowRight key to move slider to the right on #custom-handle
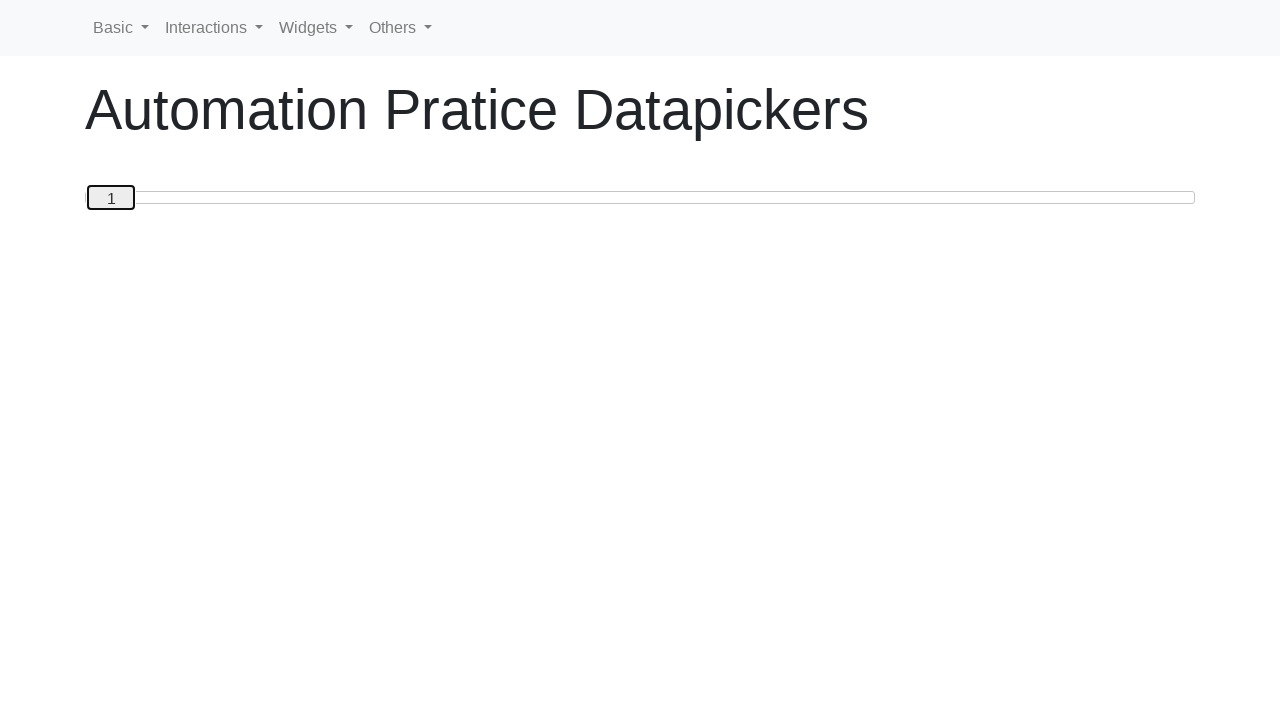

Verified slider value changed to 1
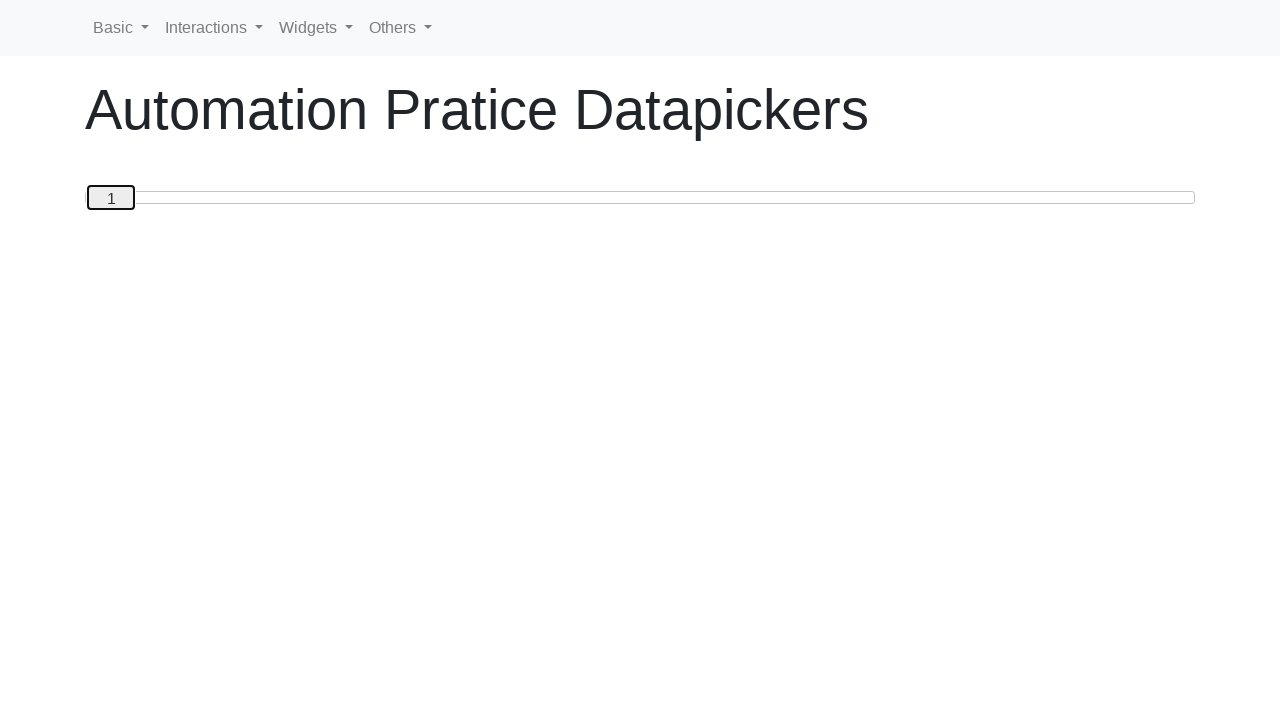

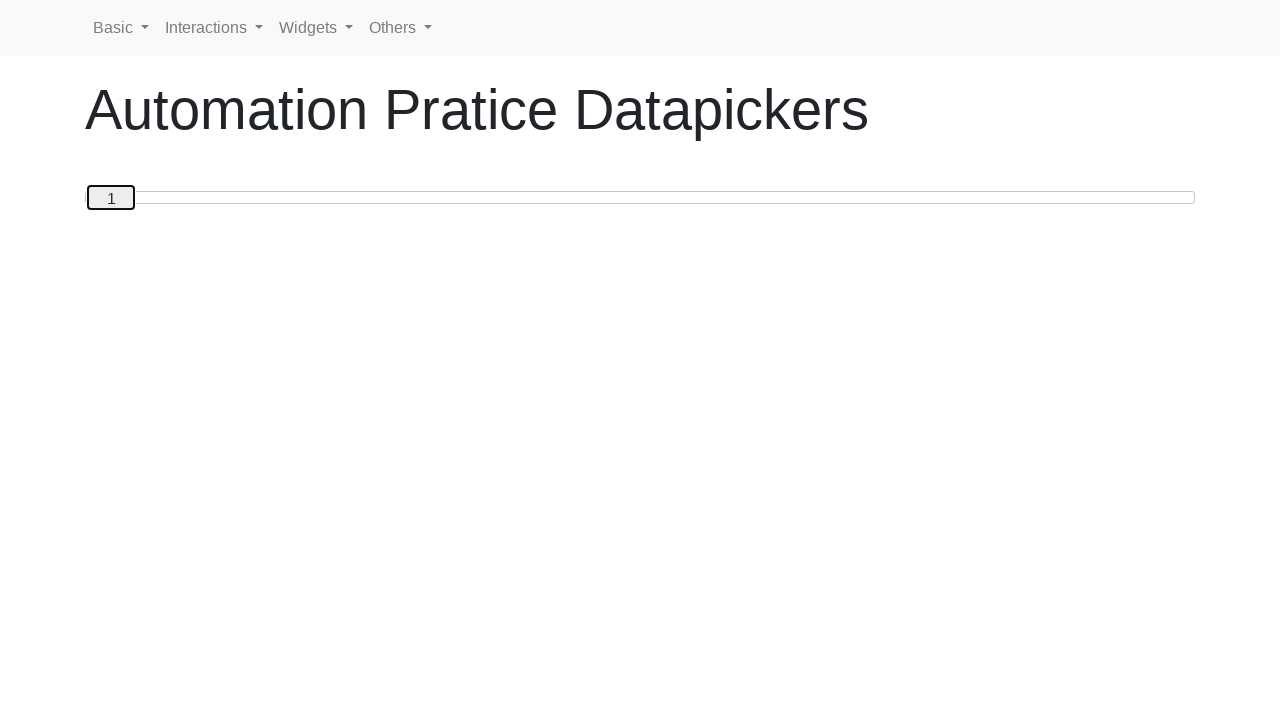